Tests page scrolling functionality by navigating to the TIAA public website and scrolling down 350 pixels using JavaScript execution

Starting URL: https://www.tiaa.org/public

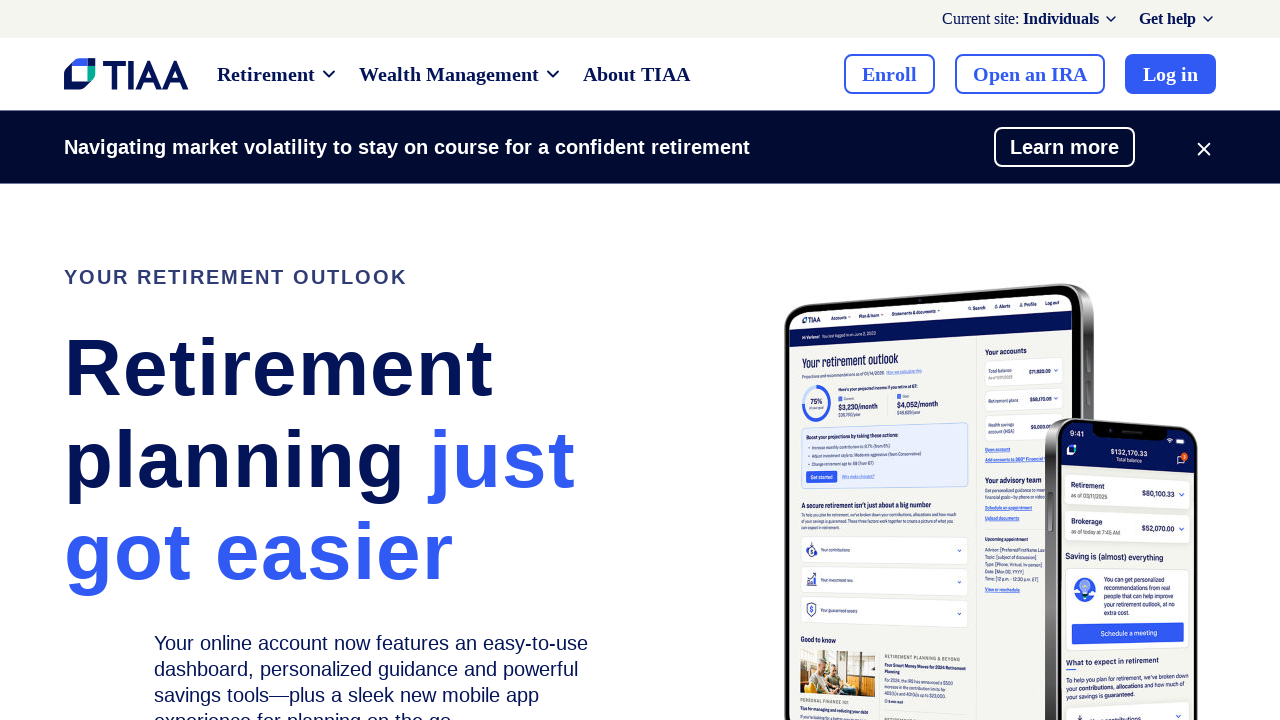

Navigated to TIAA public website
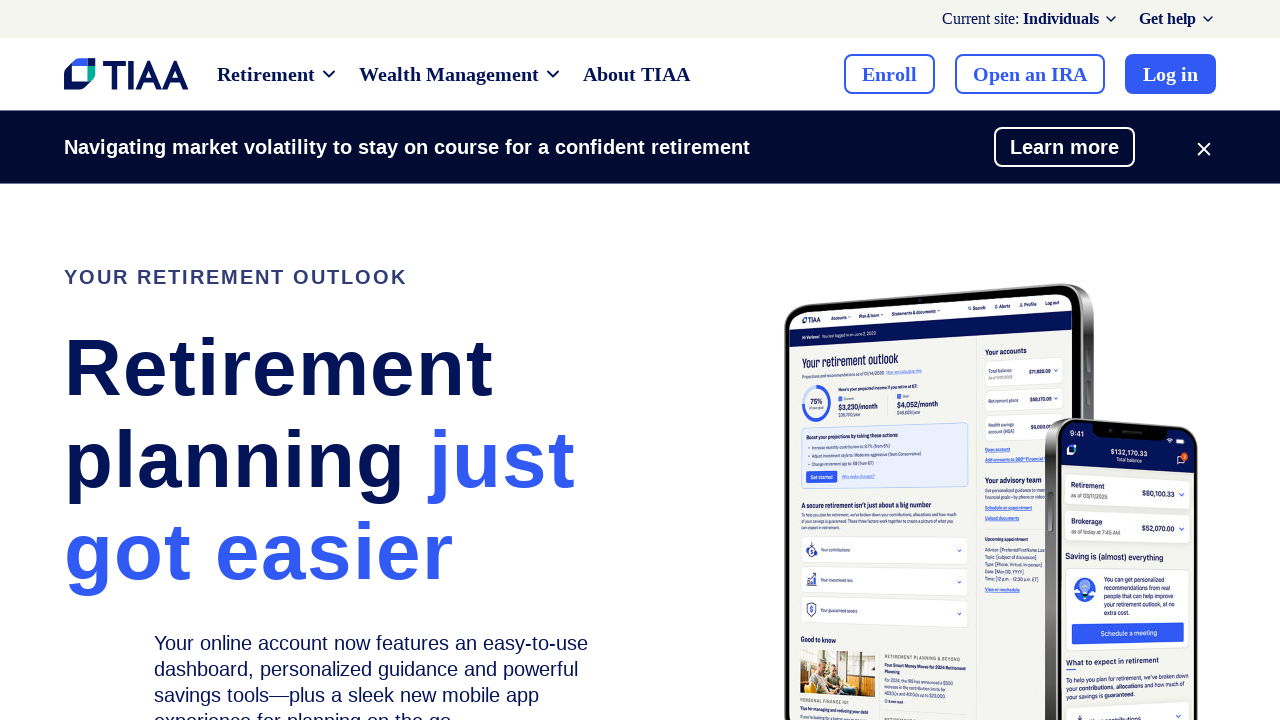

Scrolled down 350 pixels using JavaScript execution
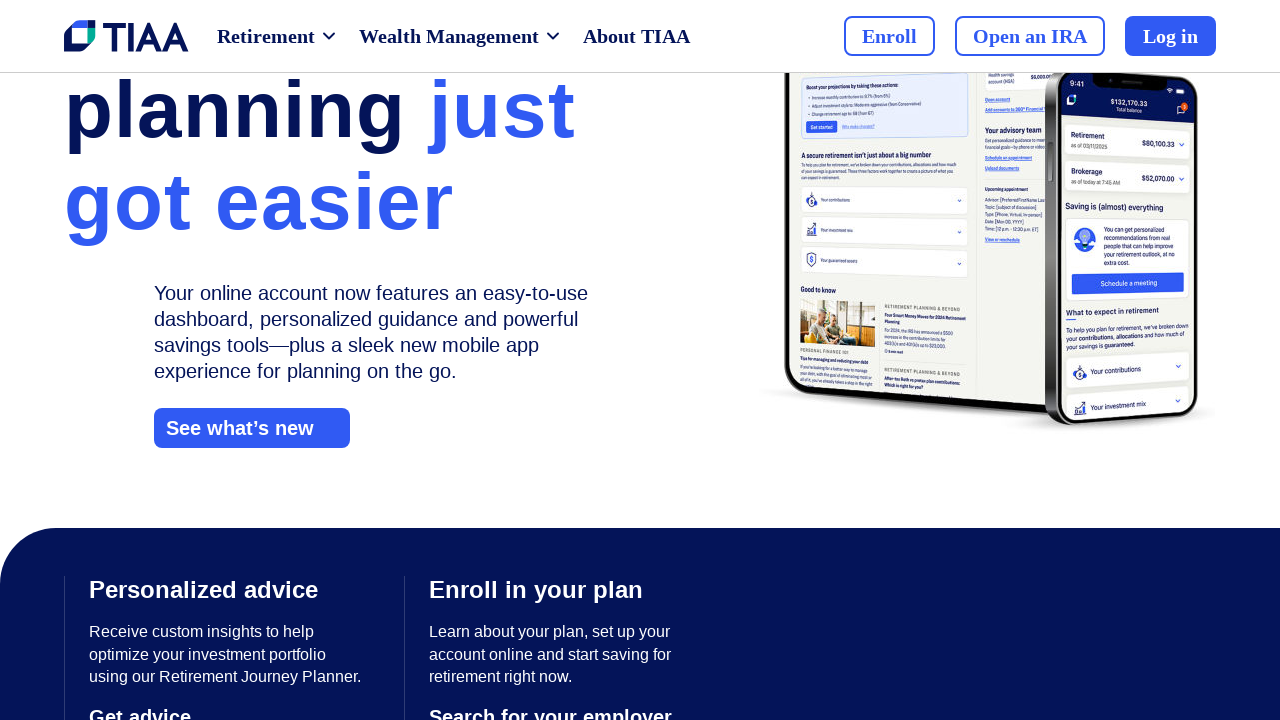

Waited 1000ms for scroll animation to complete
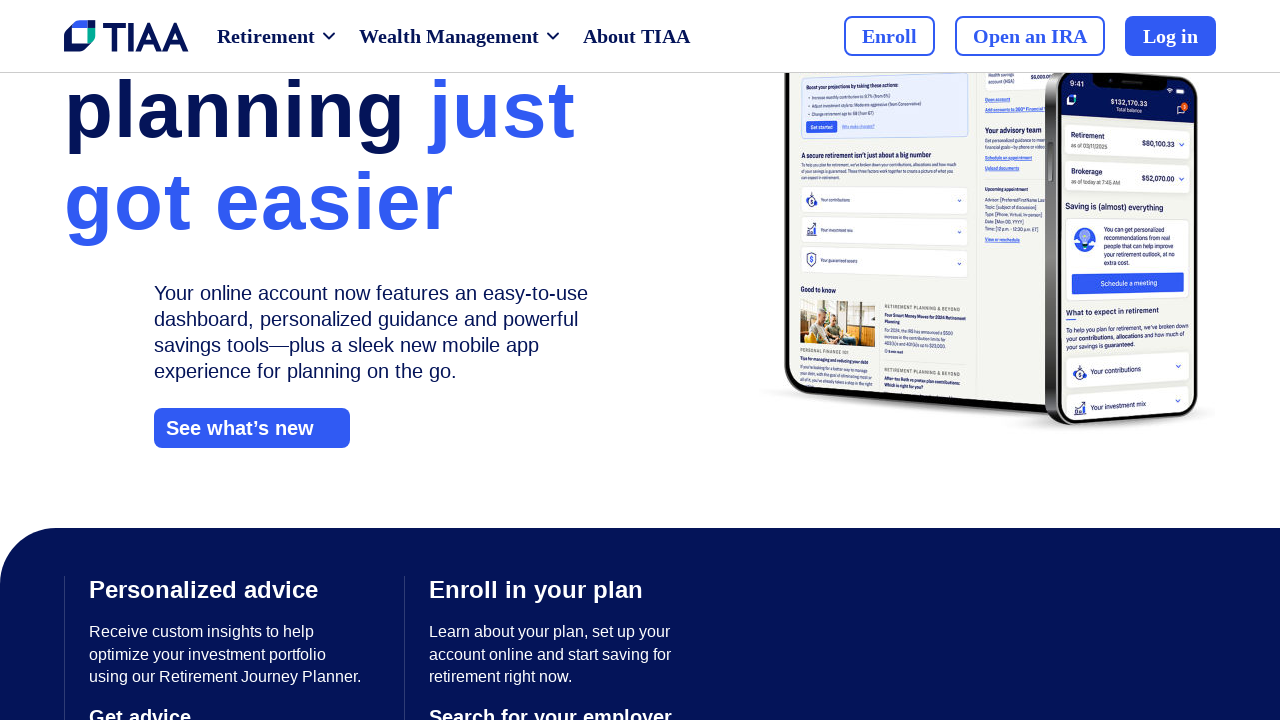

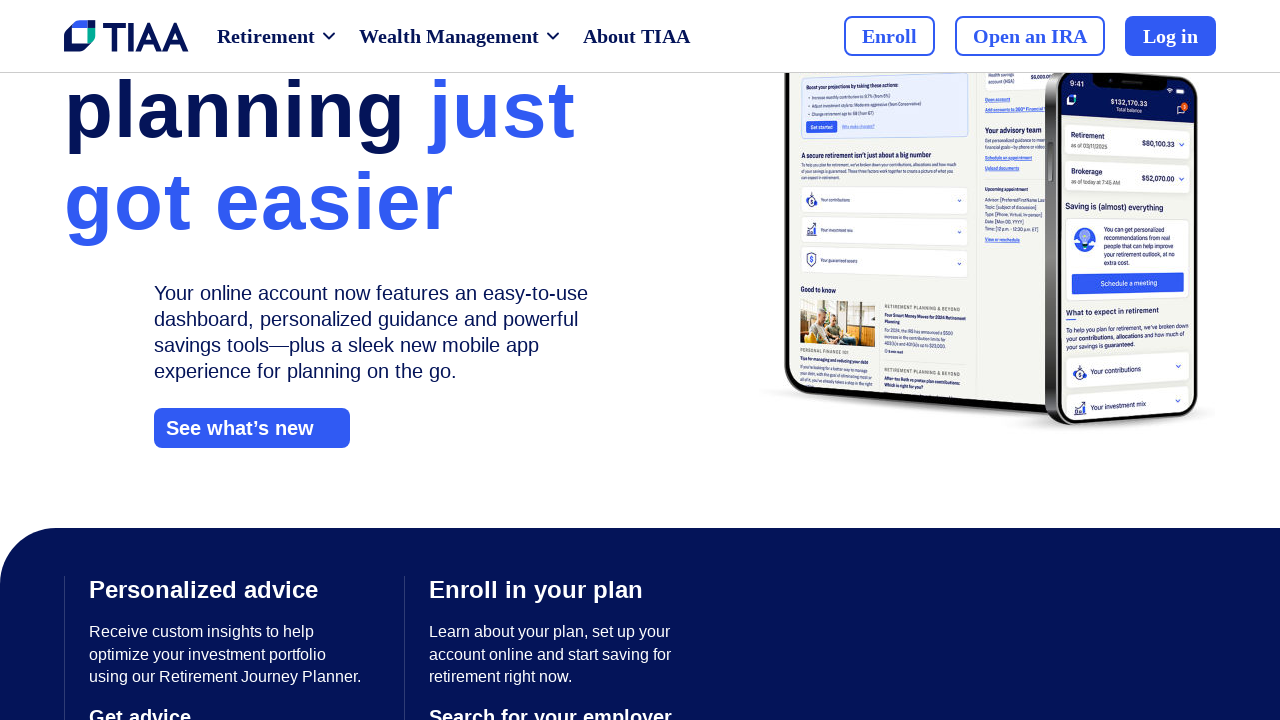